Navigates to the Selenium HQ download page and verifies the page loads successfully

Starting URL: http://www.seleniumhq.org/download/

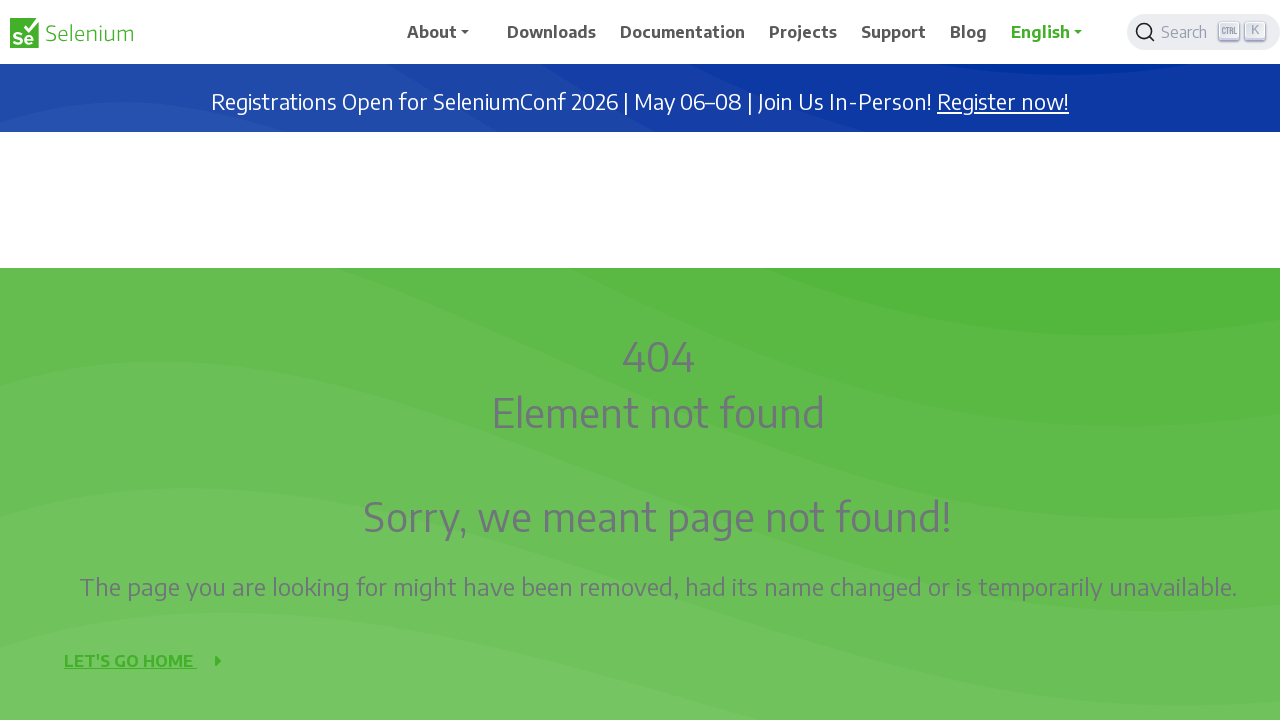

Set viewport size to 1920x1080
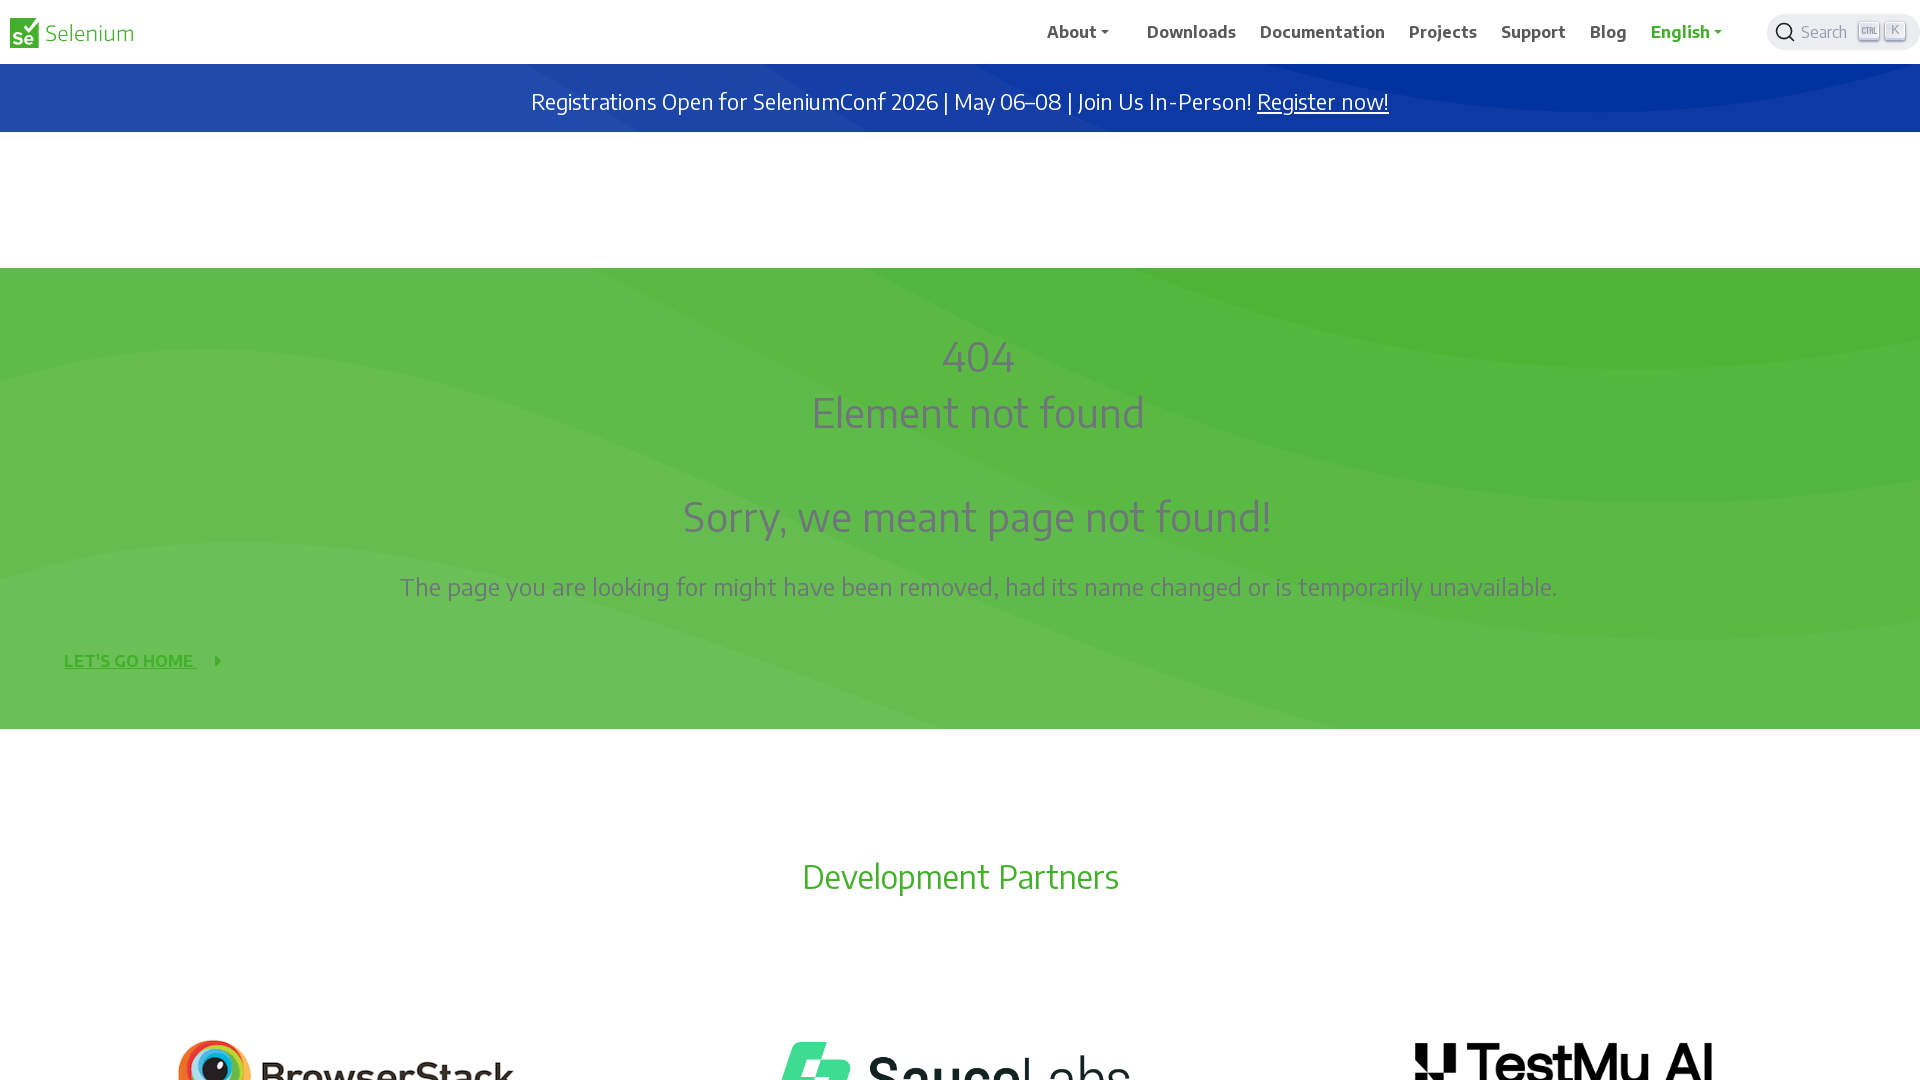

Selenium HQ download page loaded successfully
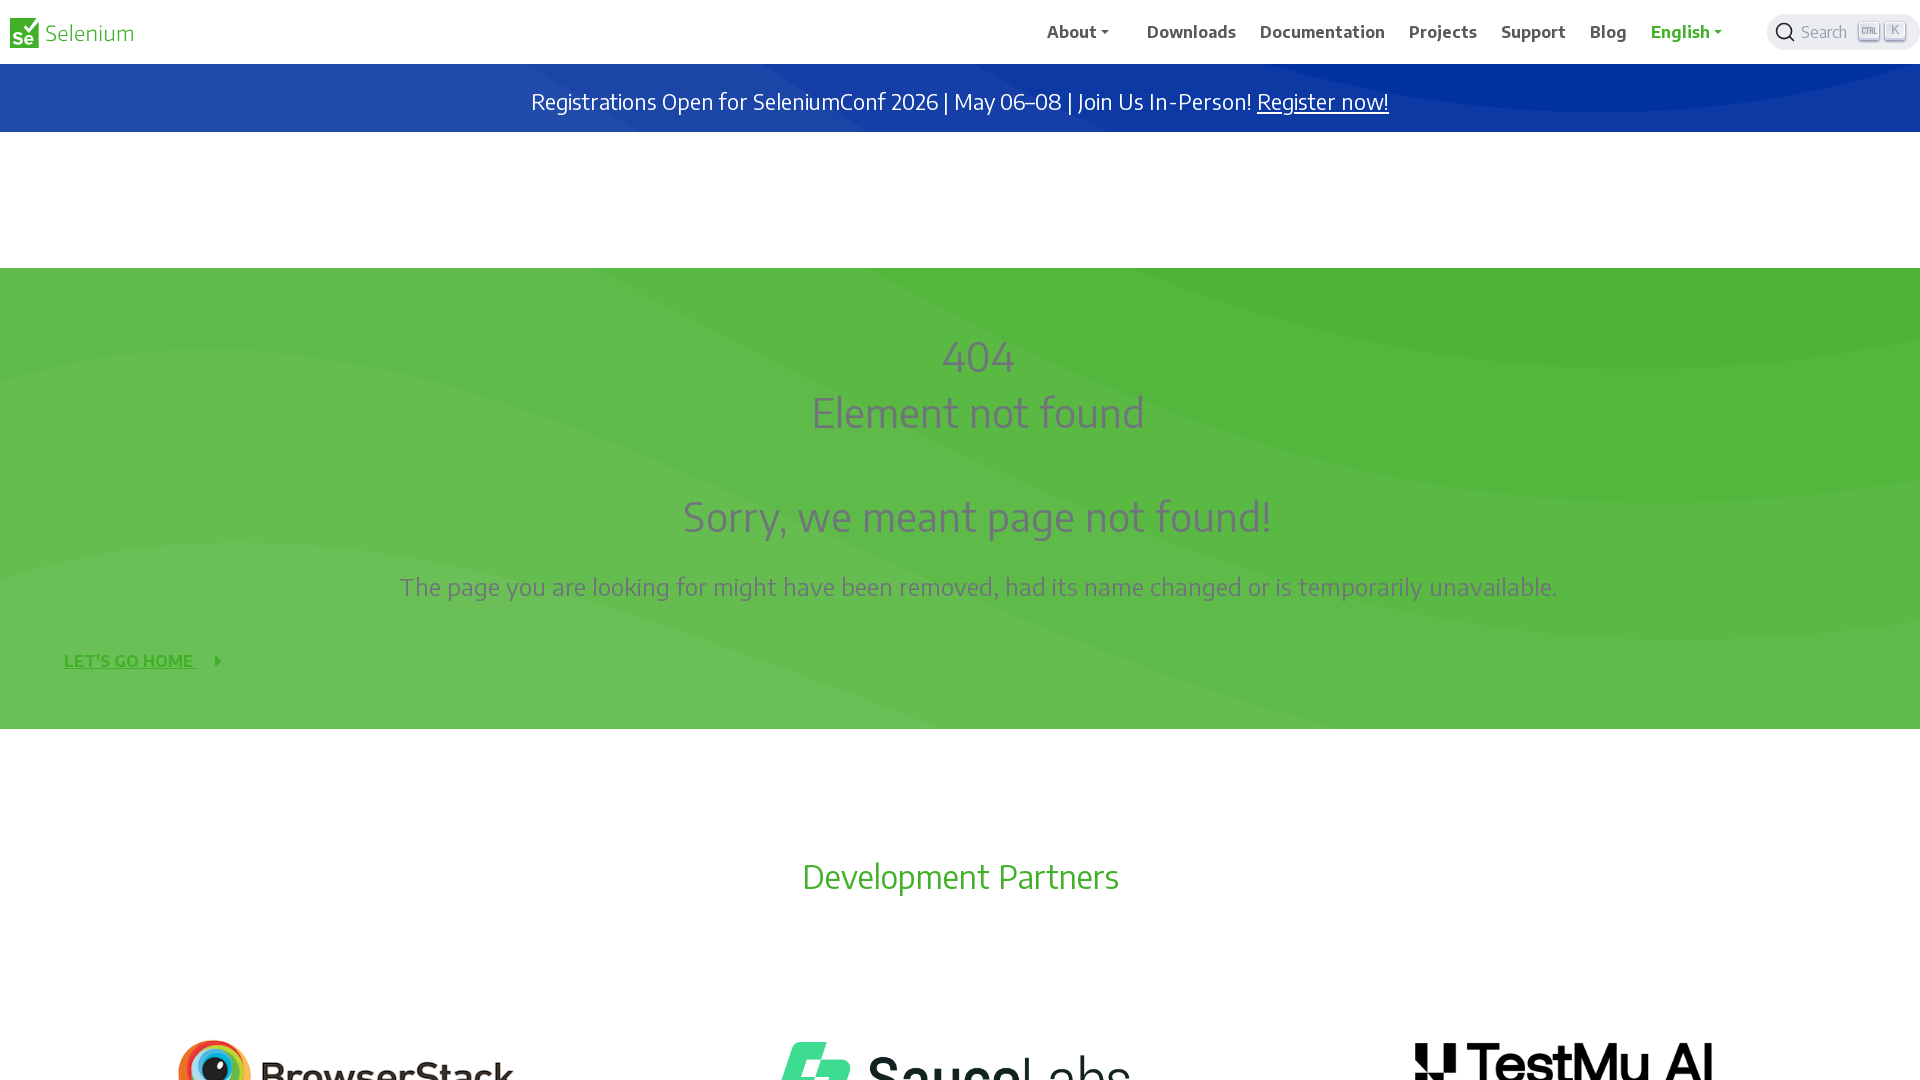

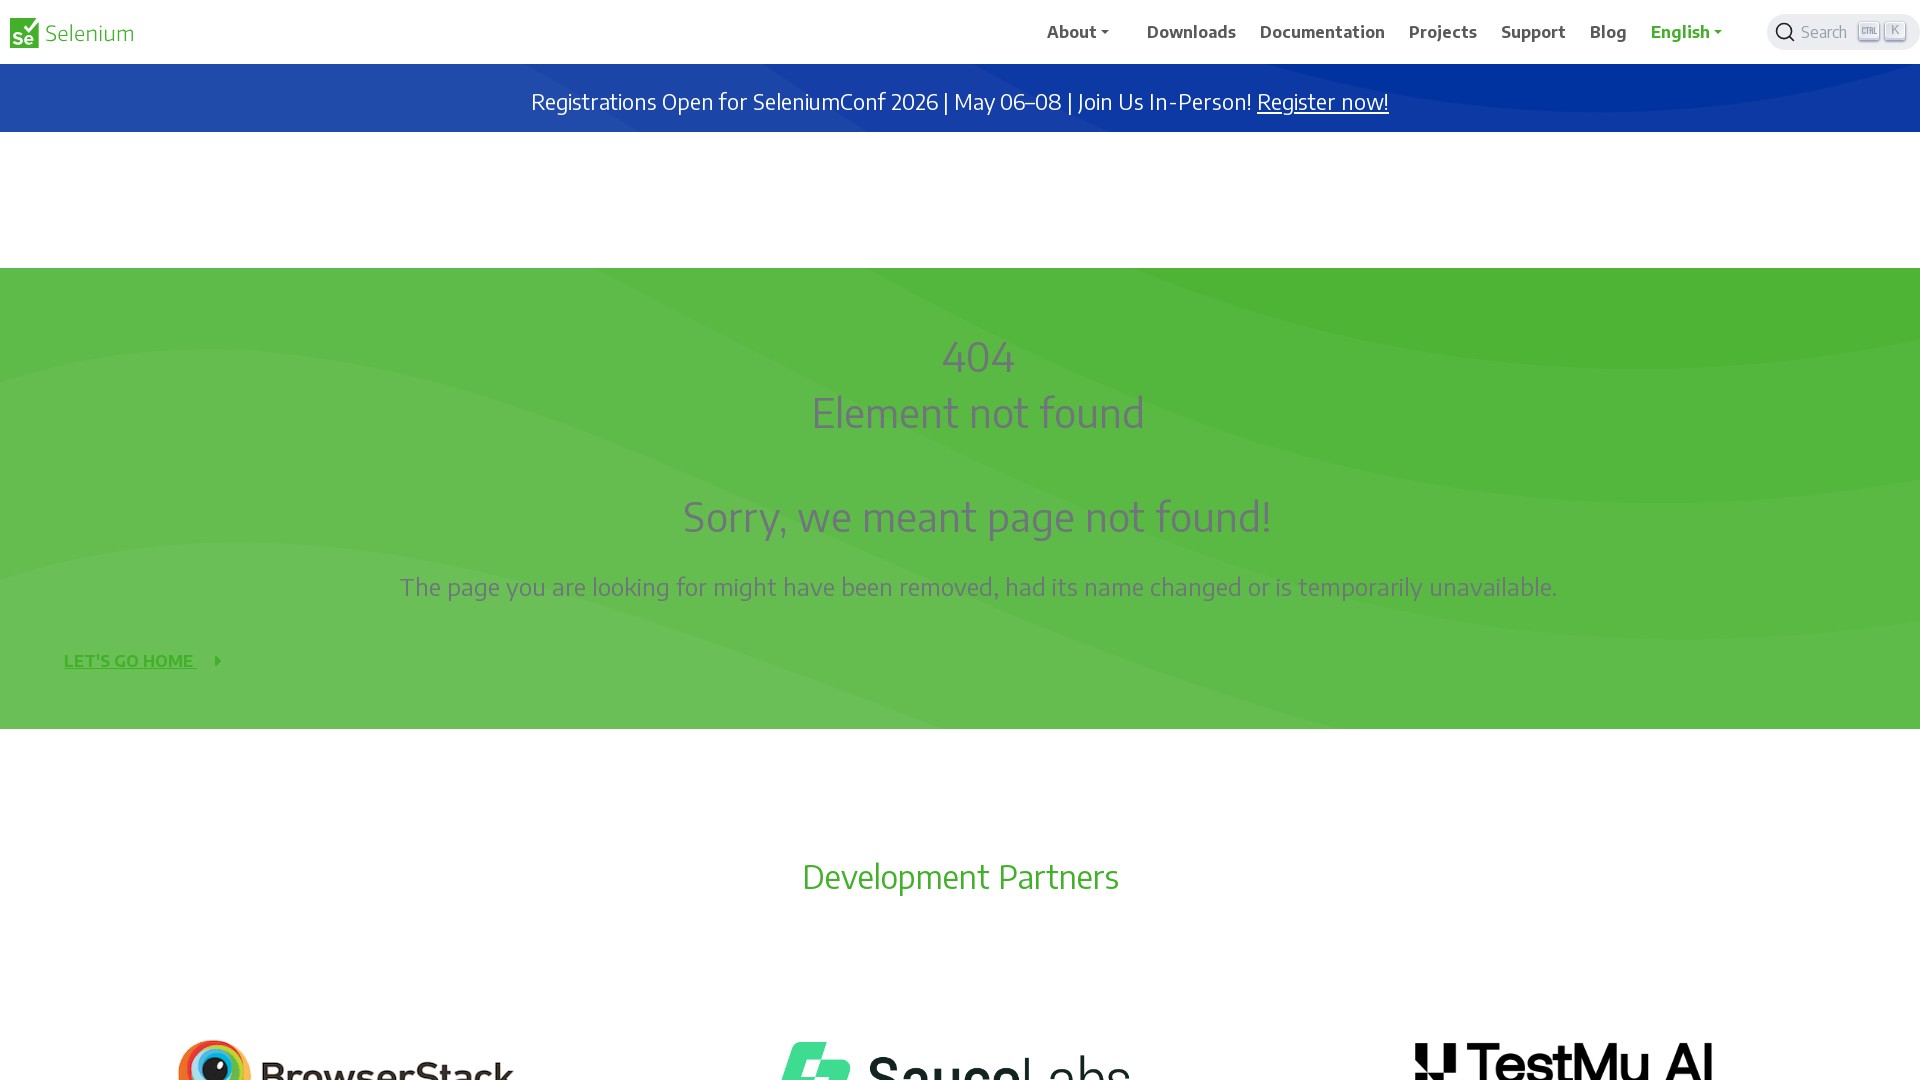